Tests that a numeric name value is not accepted in the fan registration form

Starting URL: https://davi-vert.vercel.app/index.html

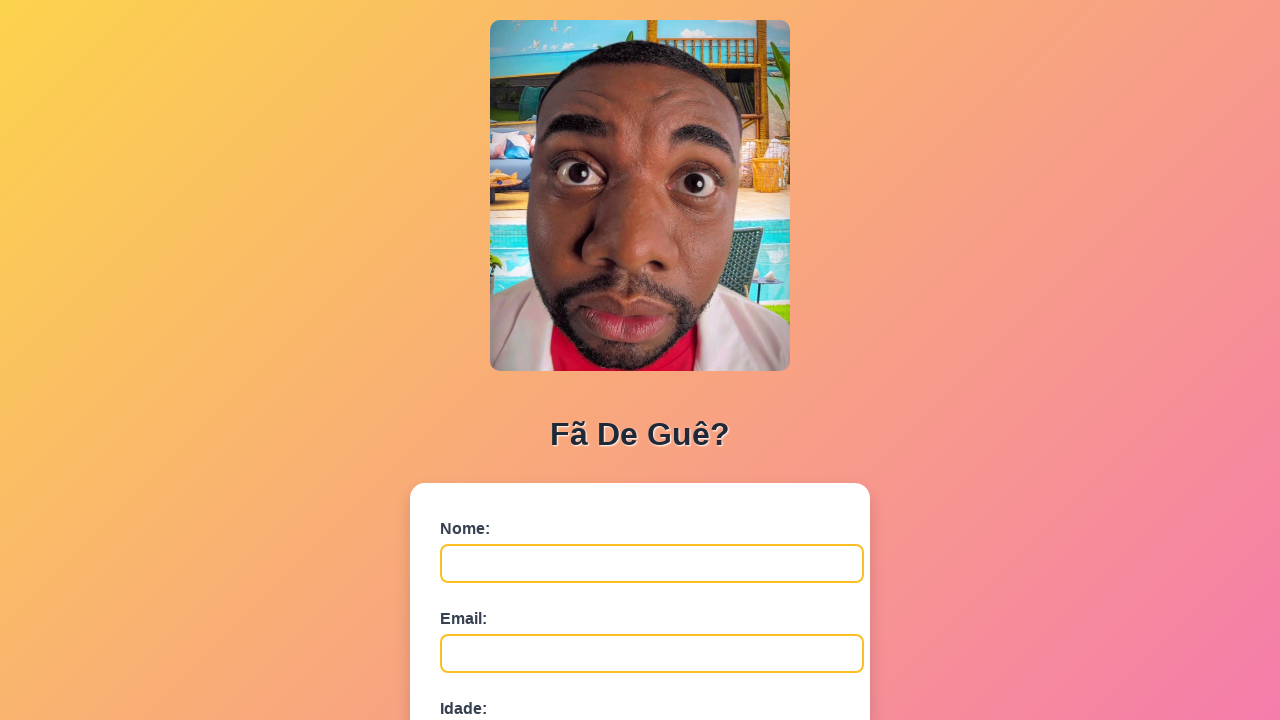

Filled name field with numeric value '12345' on #nome
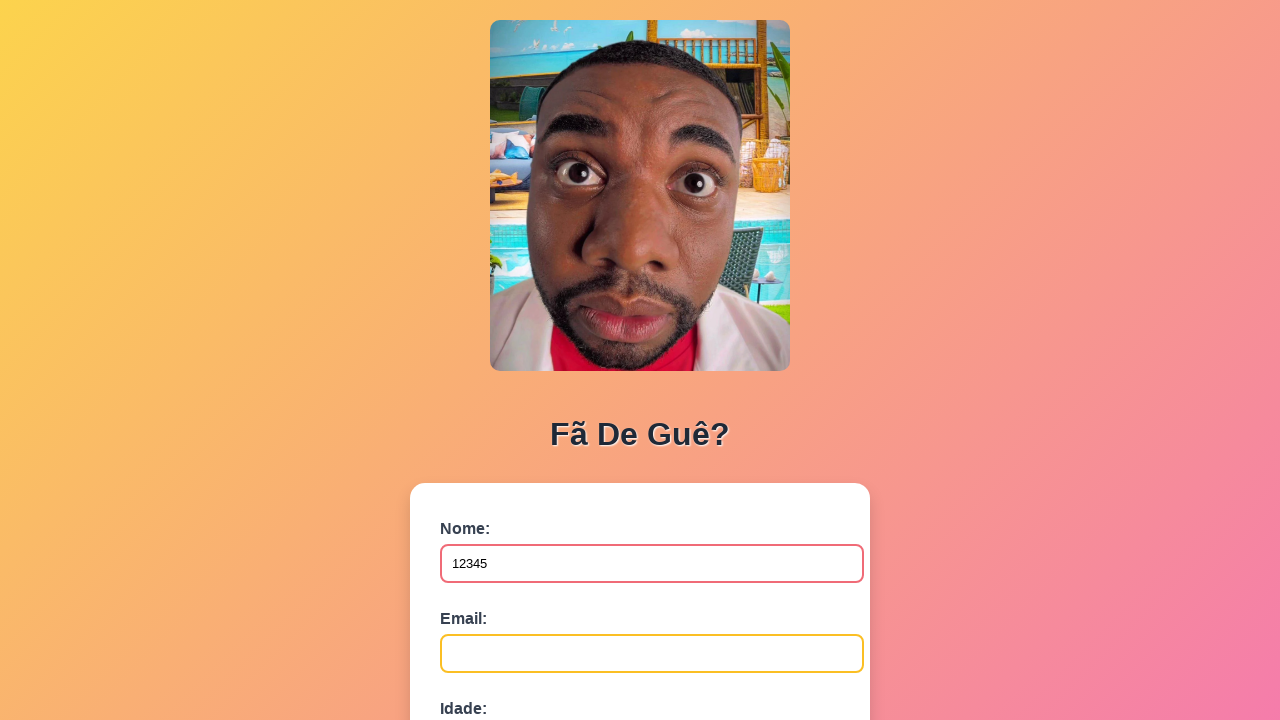

Filled email field with 'numeric.test@example.com' on #email
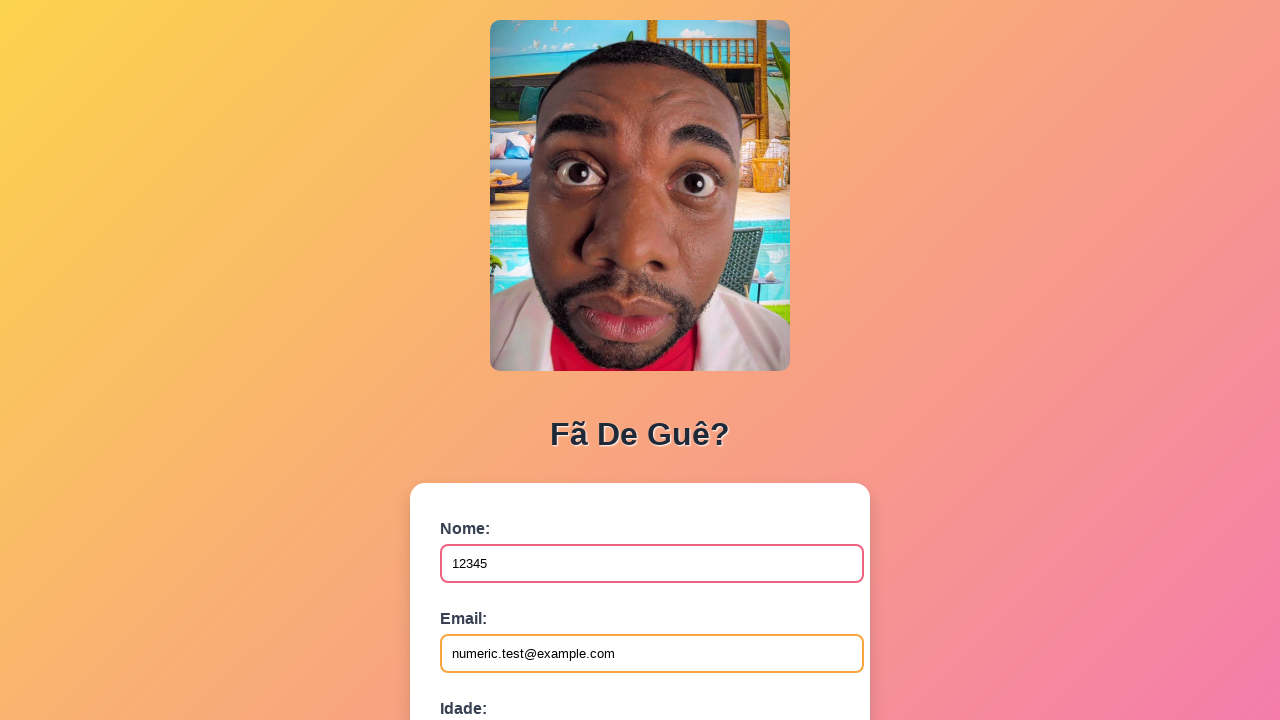

Filled age field with '25' on #idade
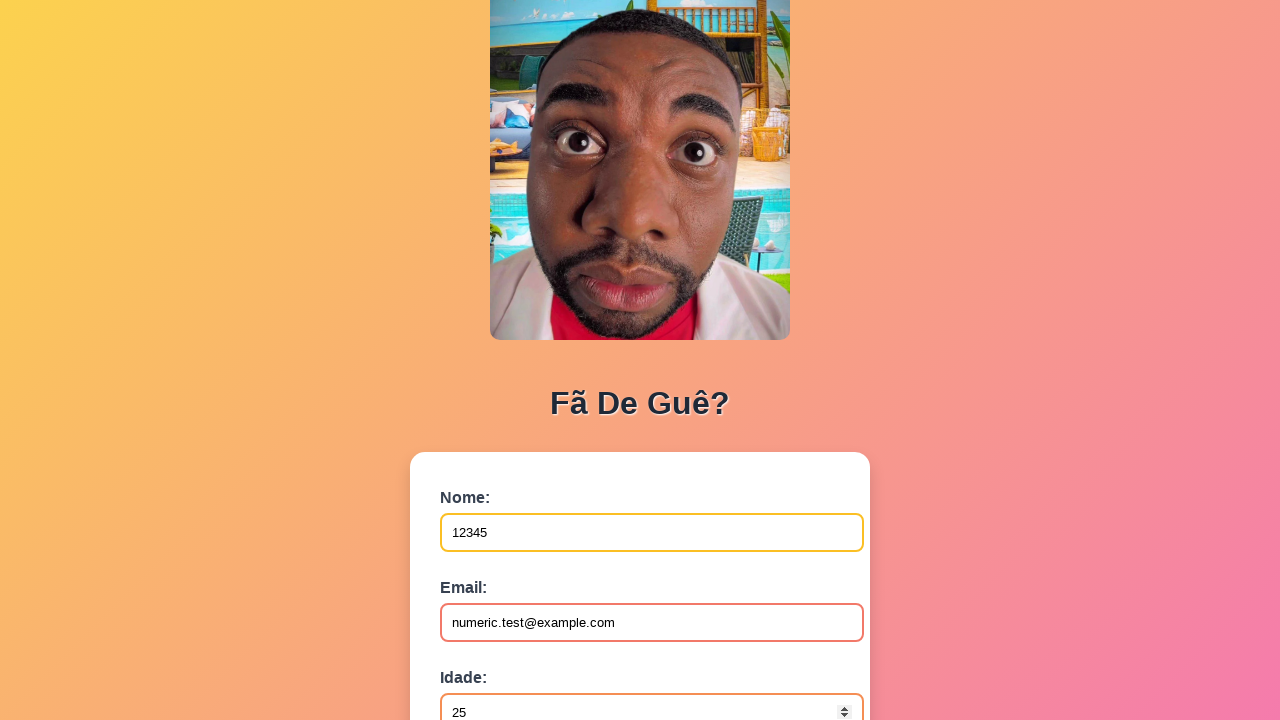

Clicked submit button to submit the form at (490, 569) on button[type='submit']
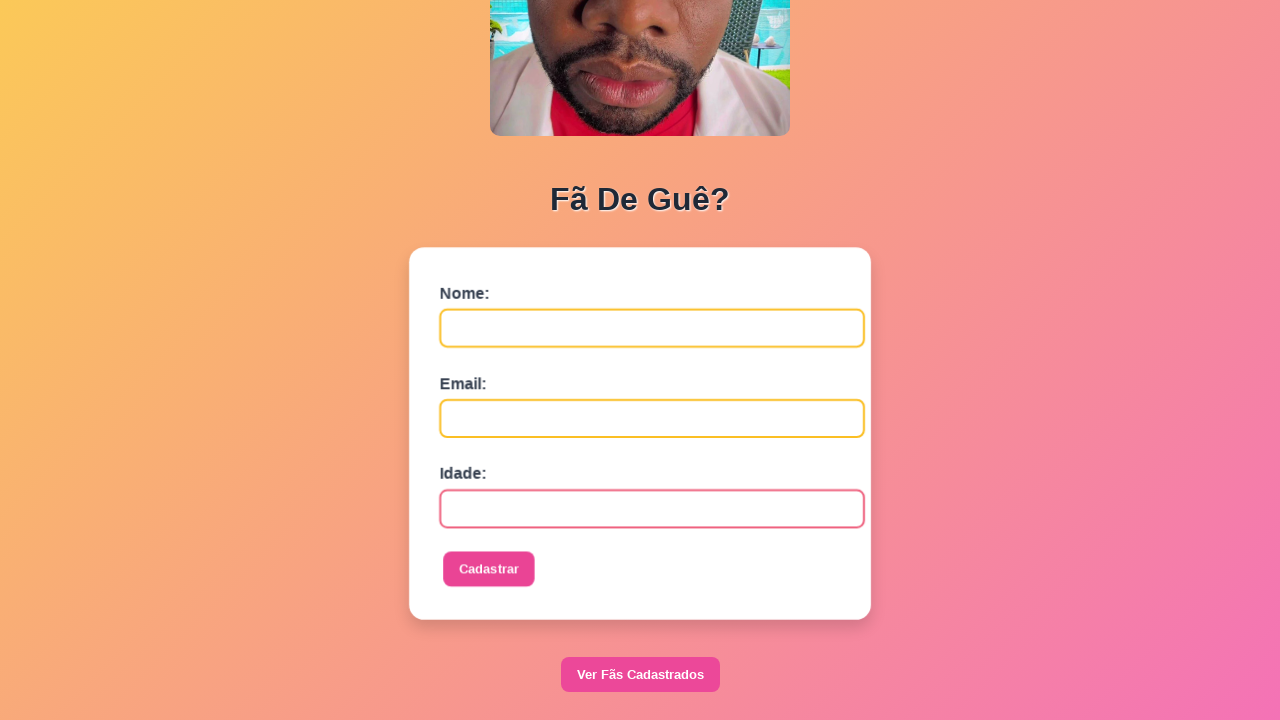

Set up dialog handler to accept alerts
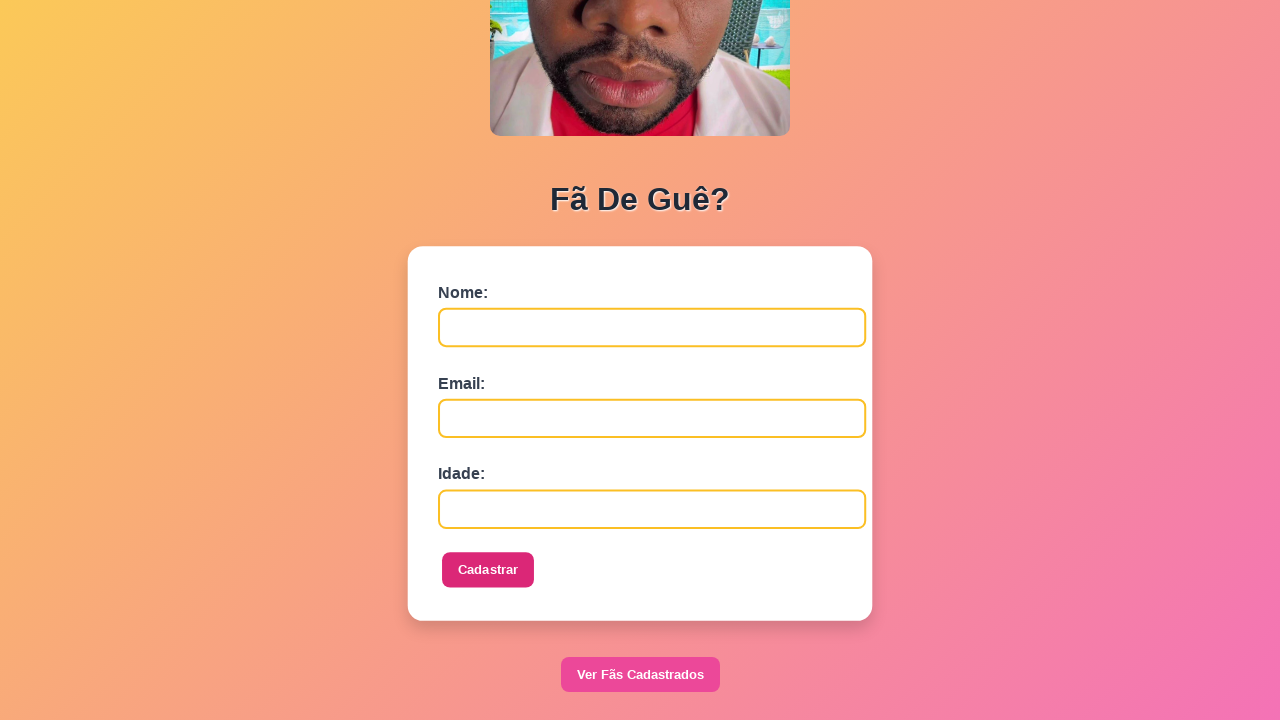

Waited 1000ms for dialog or validation message
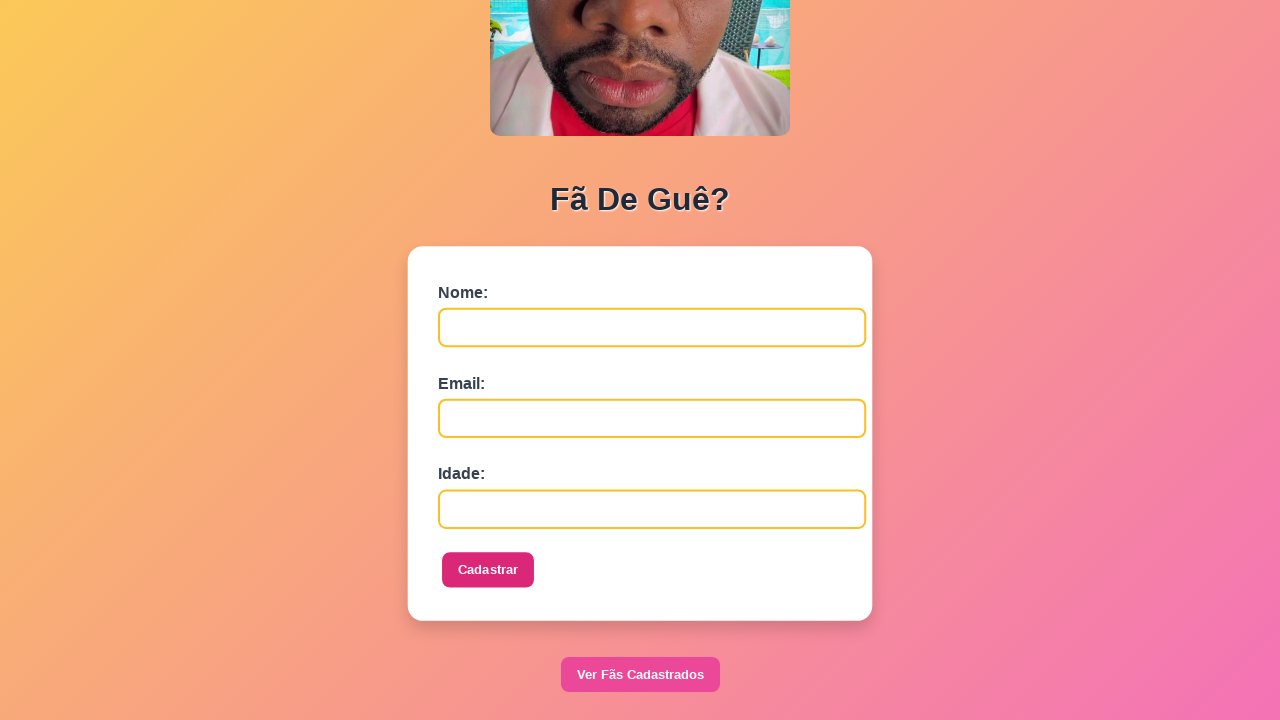

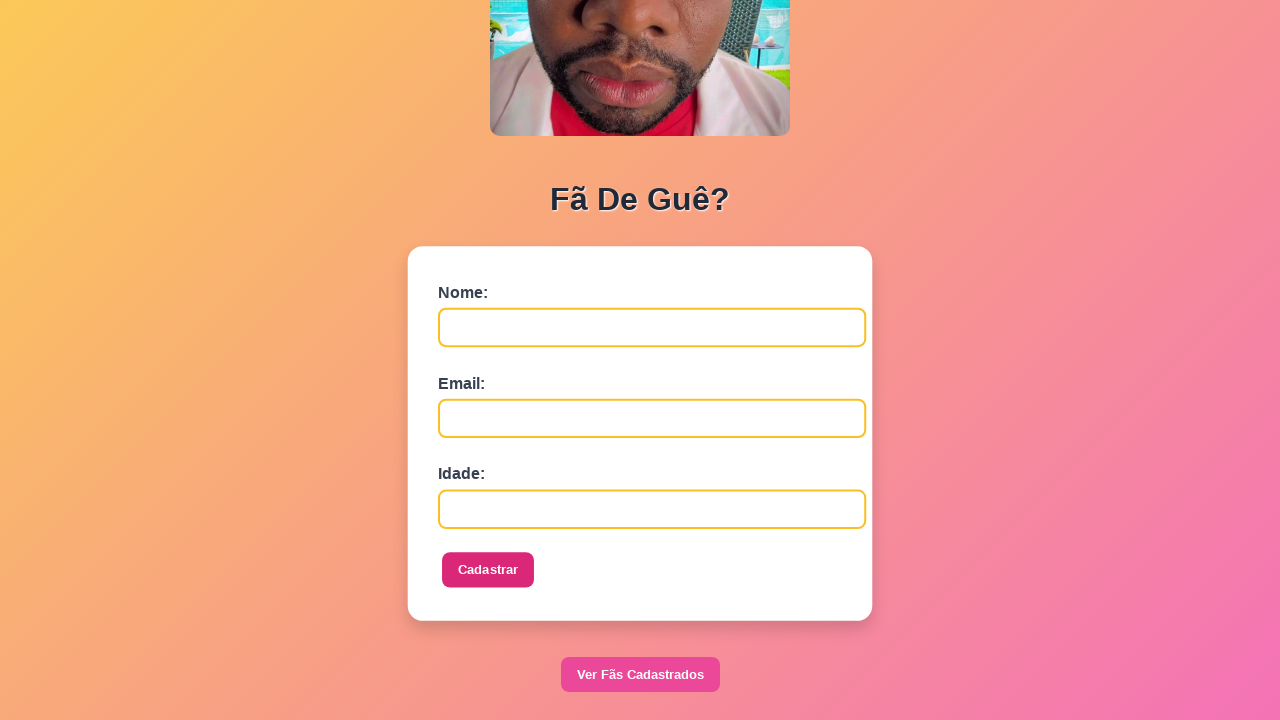